Tests checking if a course exists on Virginia Tech's timetable by selecting the "ALL Sections" filter and submitting the form to verify the course is valid.

Starting URL: https://apps.es.vt.edu/ssb/HZSKVTSC.P_DispRequest

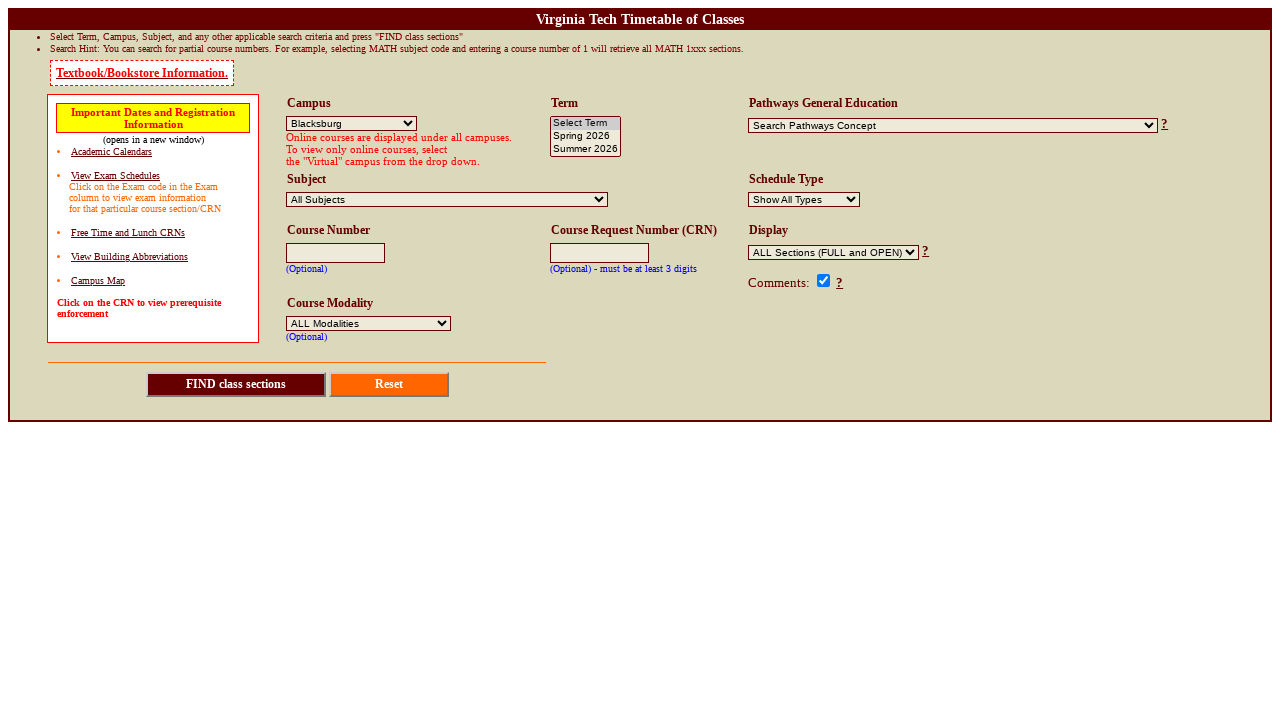

Entered CRN '67890' in the course number field on input[name='crn']
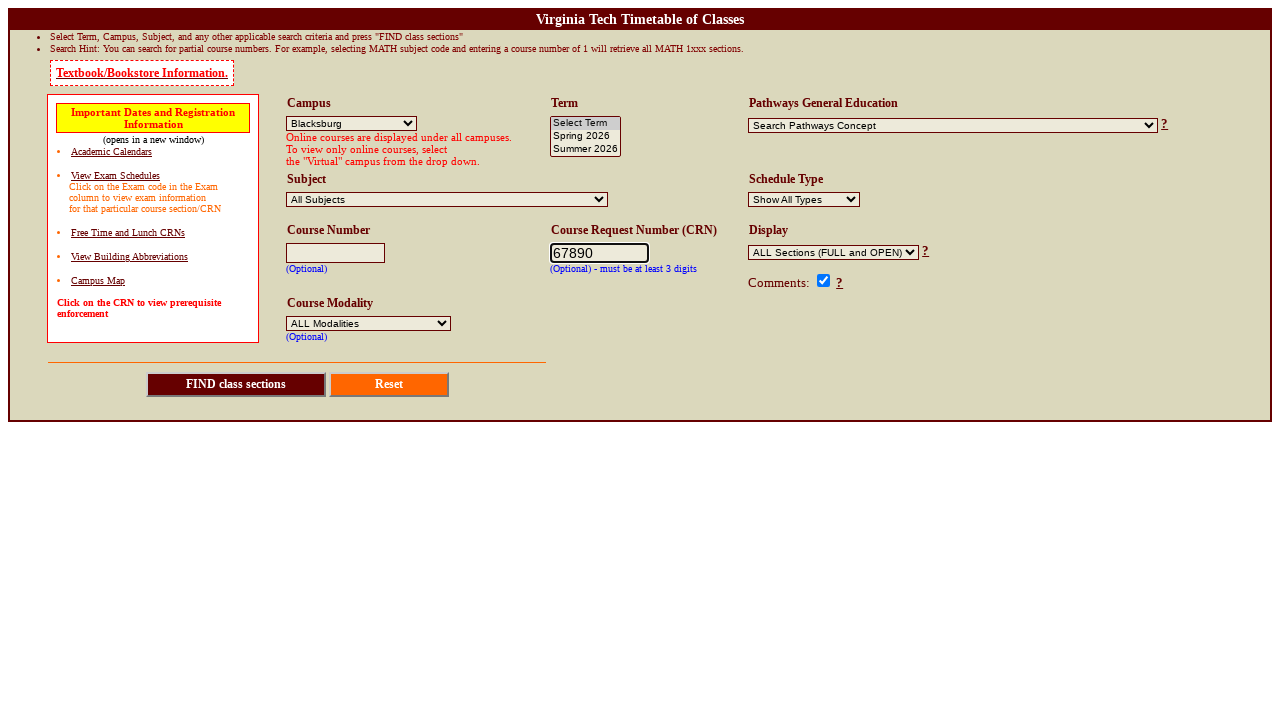

Selected 'ALL Sections (FULL and OPEN)' from the availability filter on select[name='open_only']
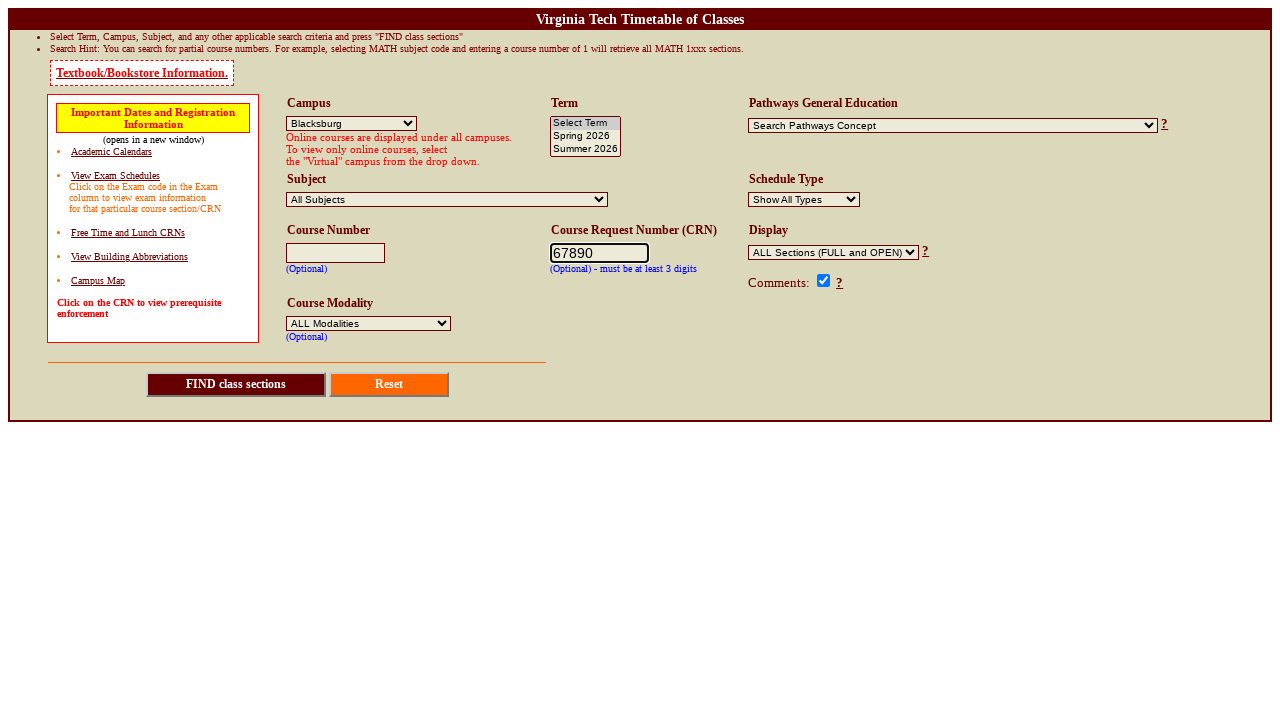

Submitted the form by pressing Enter on the CRN field on input[name='crn']
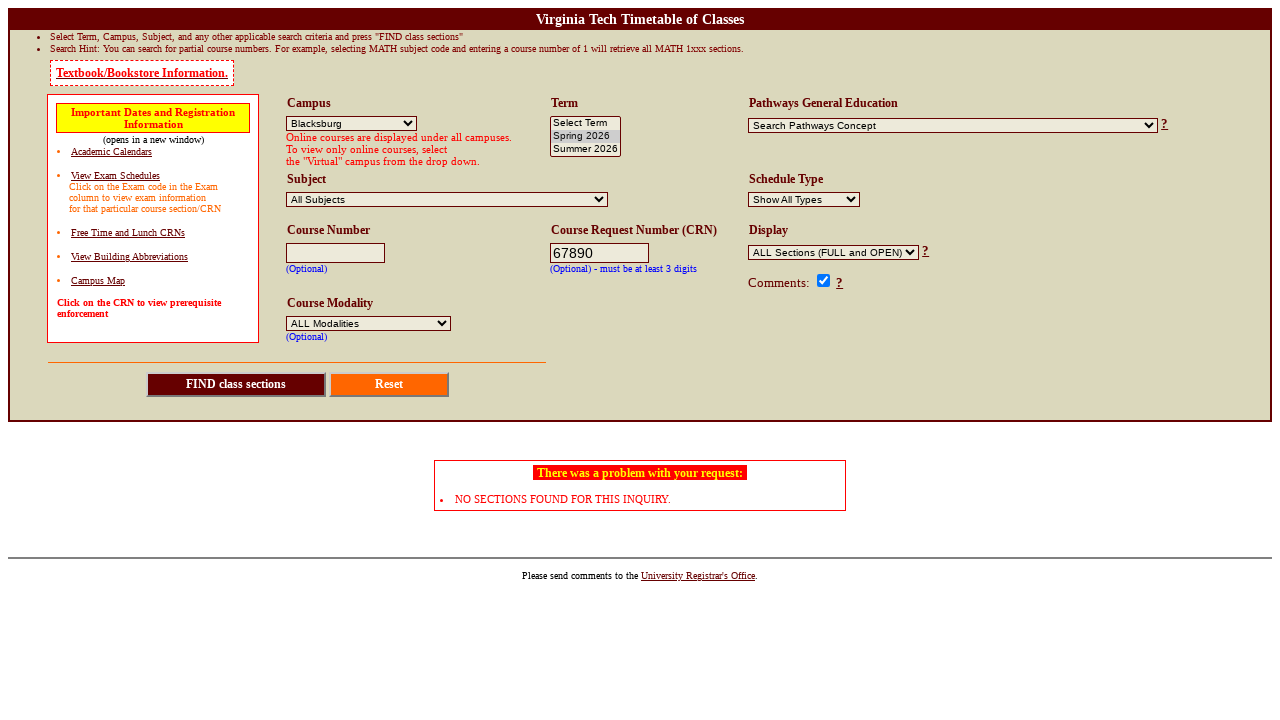

Waited for network activity to complete and results to load
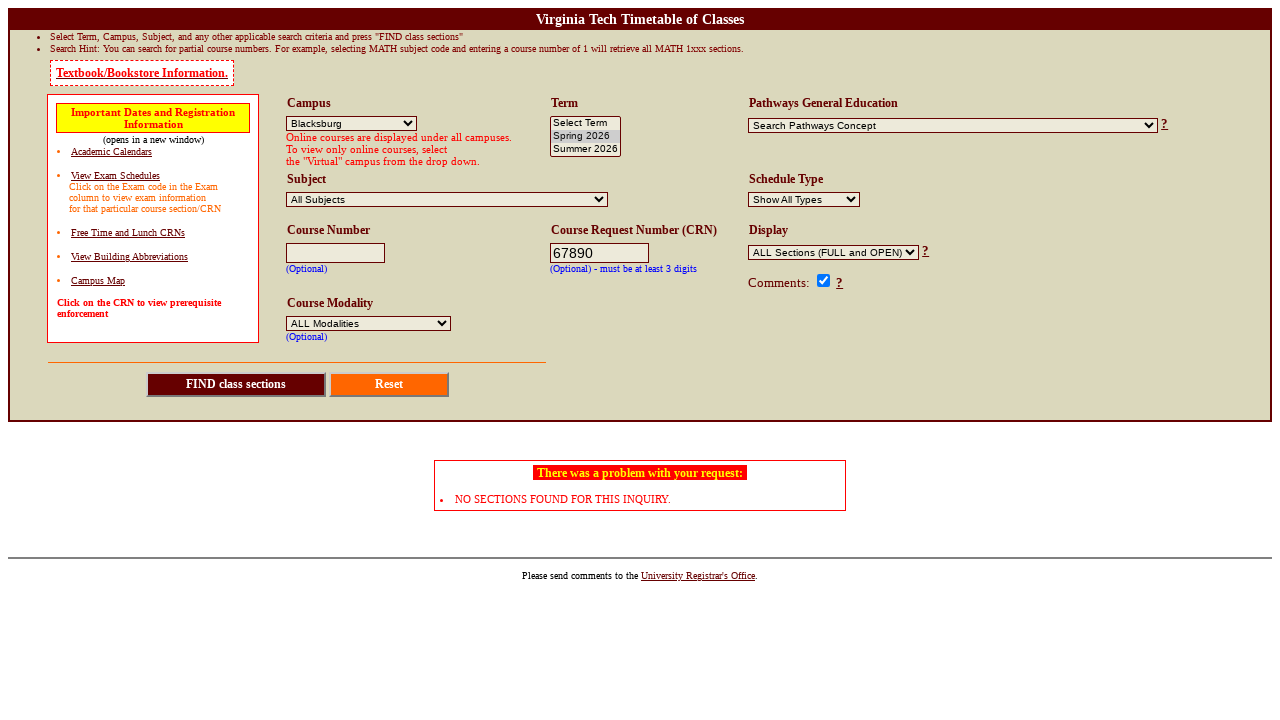

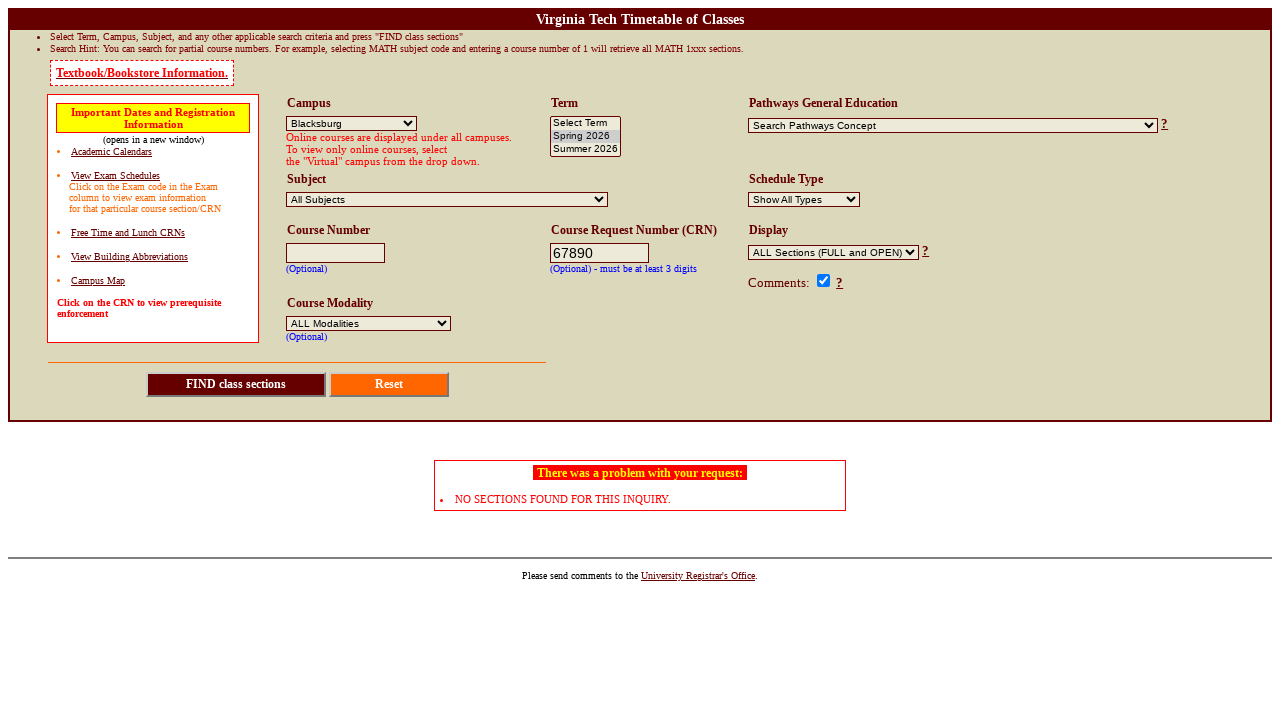